Tests scrolling to an element and filling out a form with name and date fields on a scroll test page

Starting URL: https://formy-project.herokuapp.com/scroll

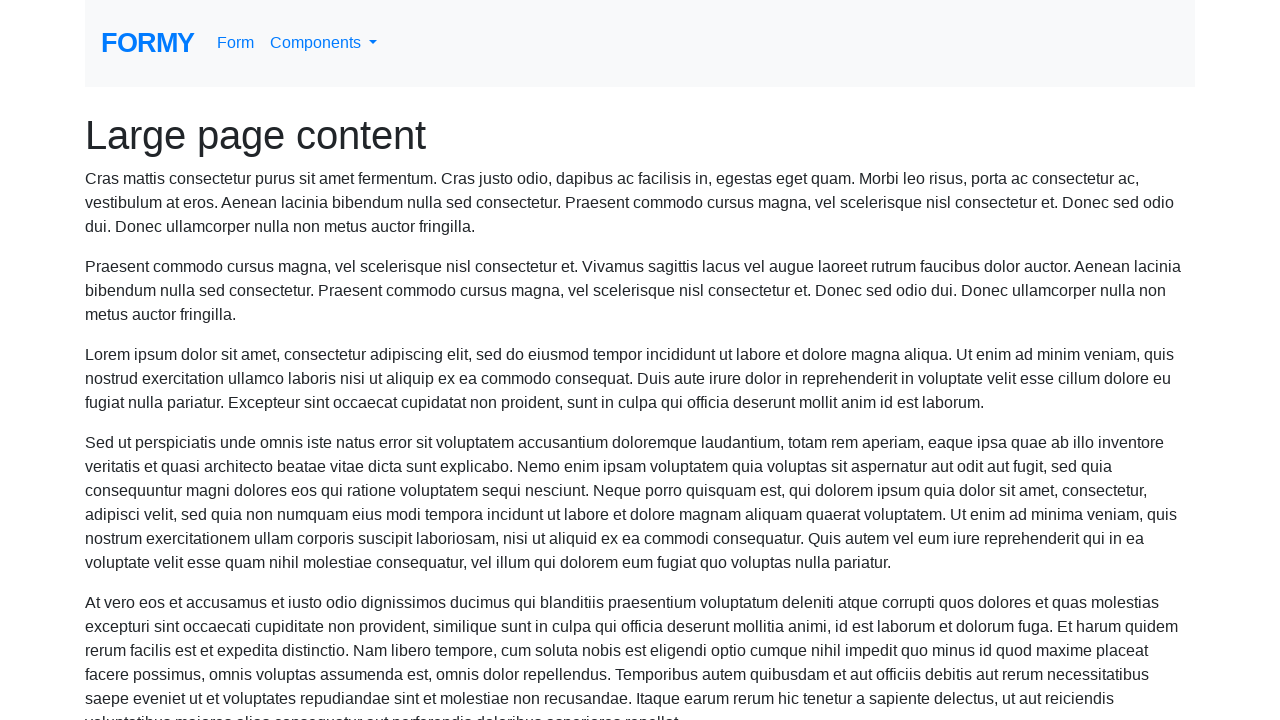

Scrolled name field into view
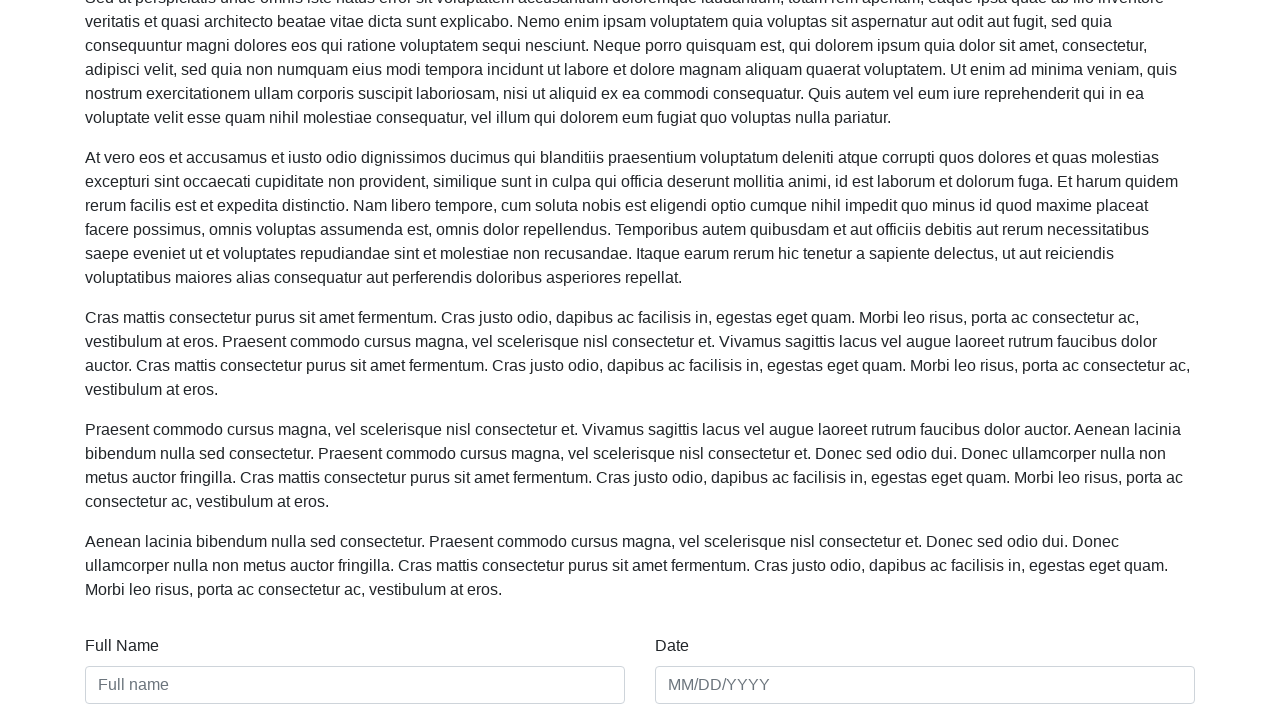

Filled name field with 'Jean Habib' on #name
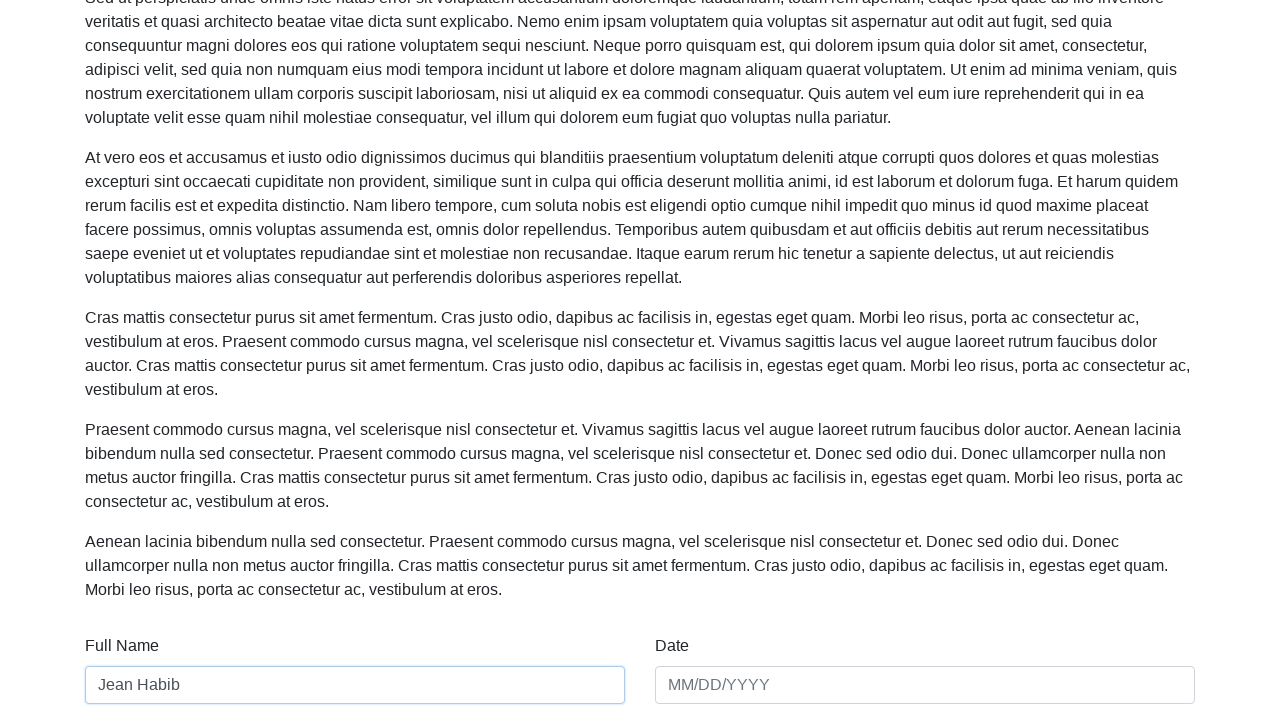

Filled date field with '09/06/2019' on #date
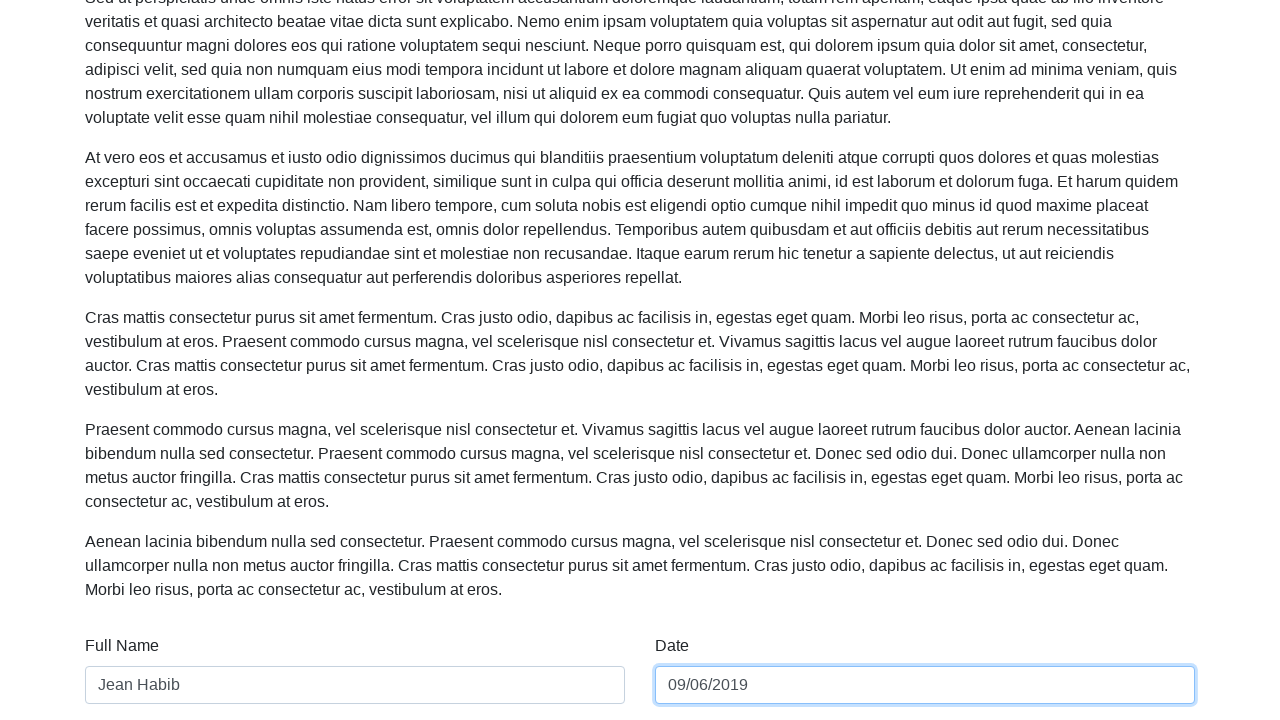

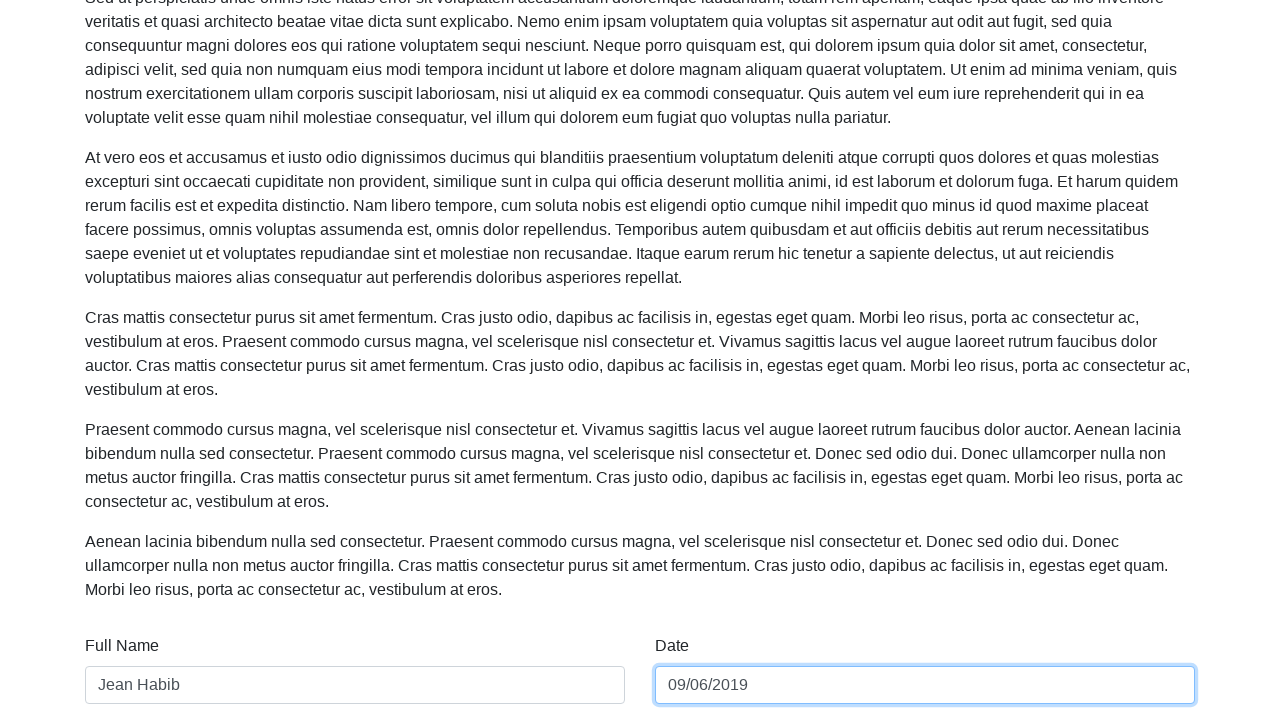